Navigates to a demo table page, counts the number of employees in each department, and verifies the count for each department

Starting URL: http://automationbykrishna.com

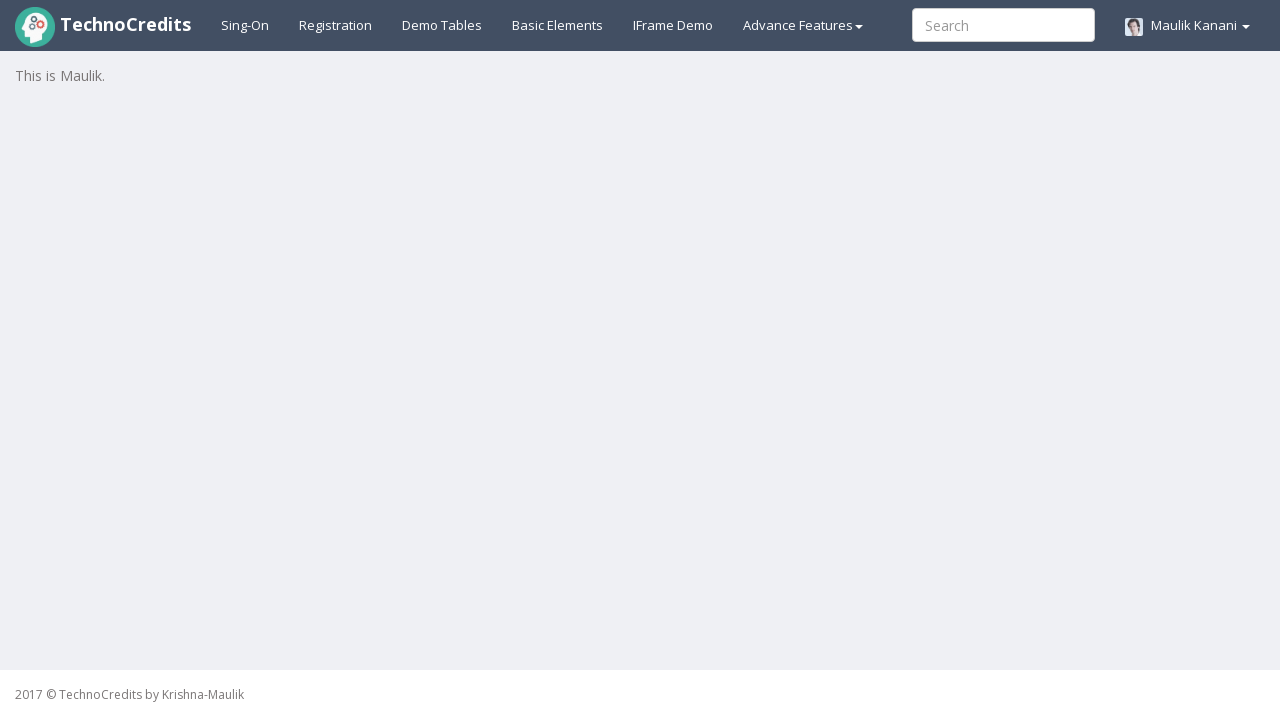

Clicked demo table link to navigate to table page at (442, 25) on #demotable
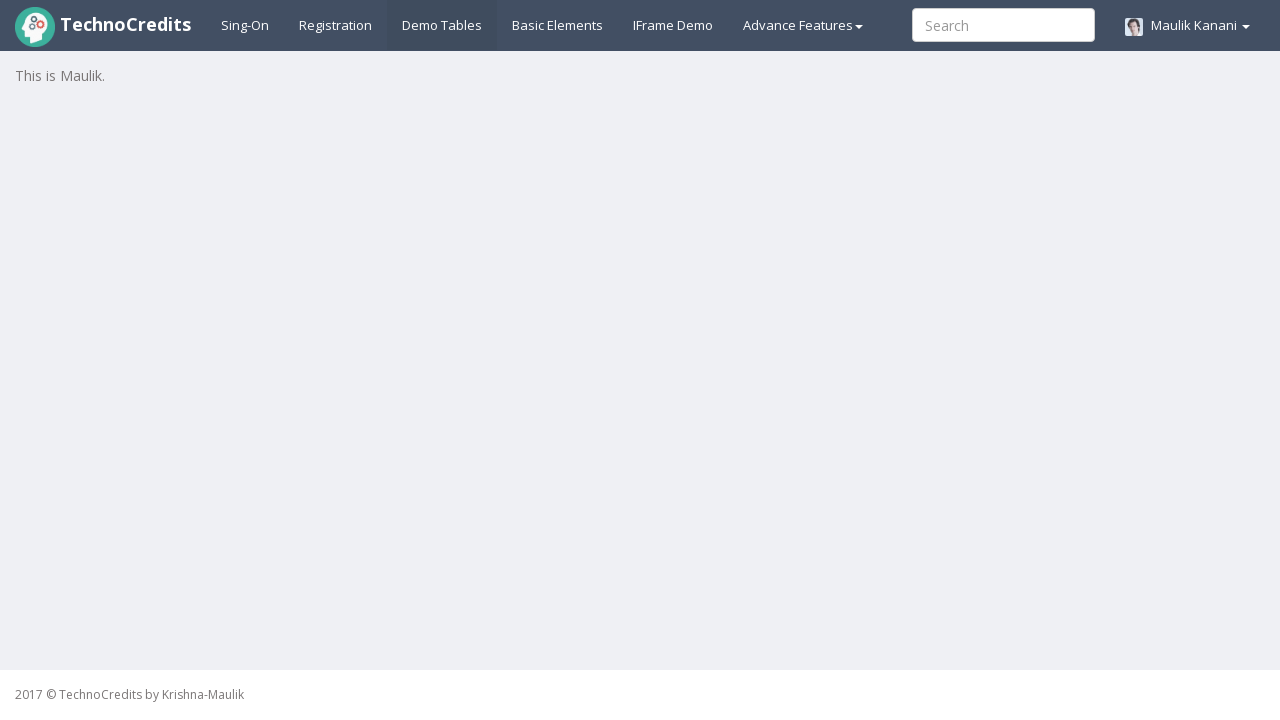

Employee manager table loaded successfully
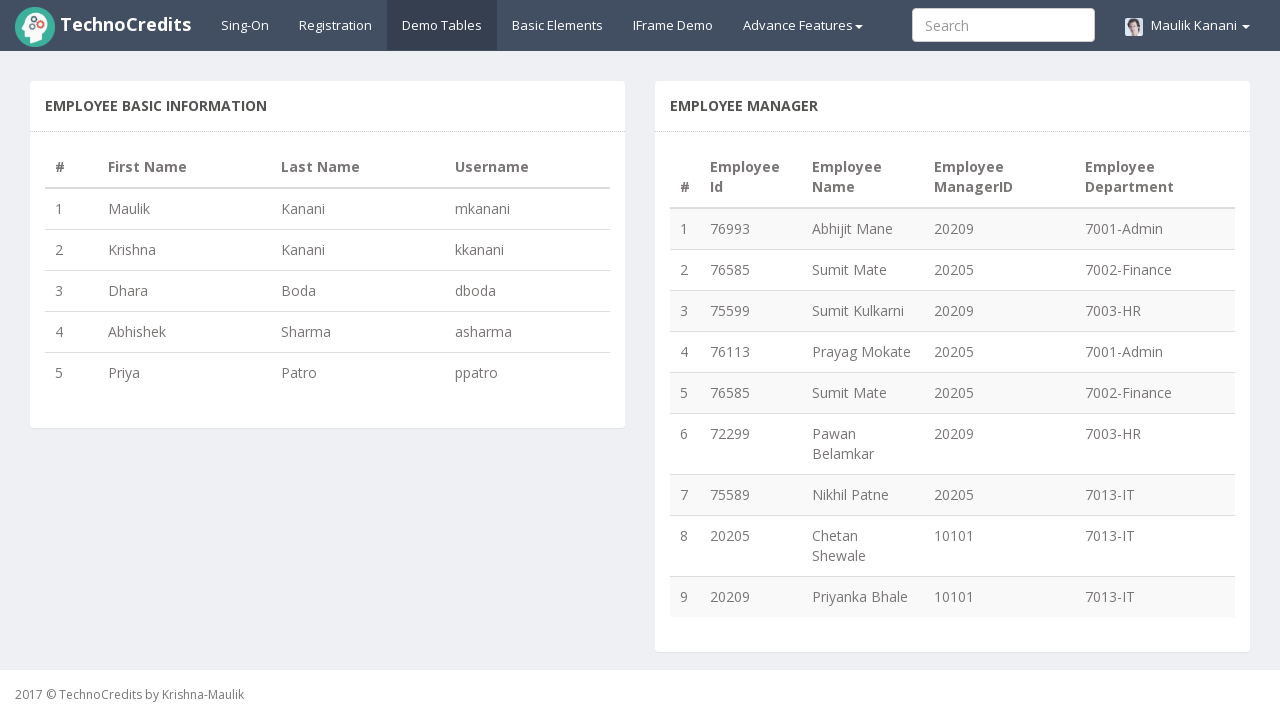

Retrieved all table rows, found 9 employees
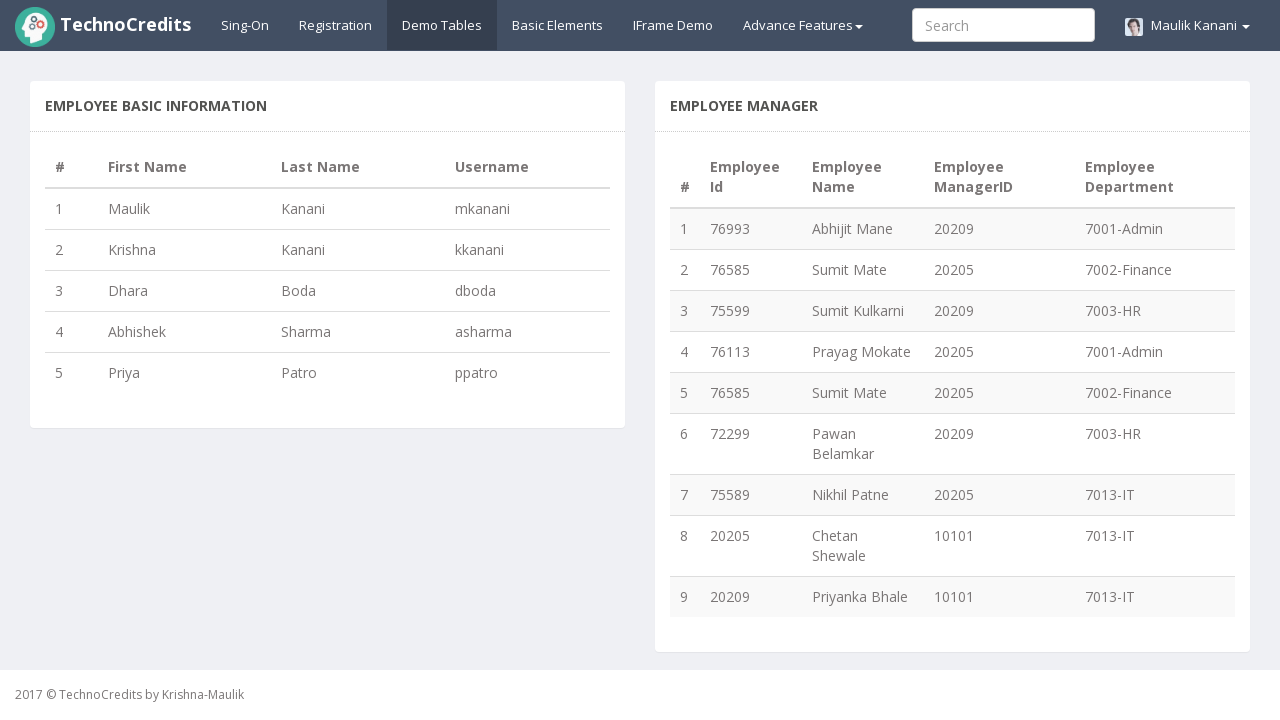

Counted employees by department: {'7001-Admin': 2, '7002-Finance': 2, '7003-HR': 2, '7013-IT': 3}
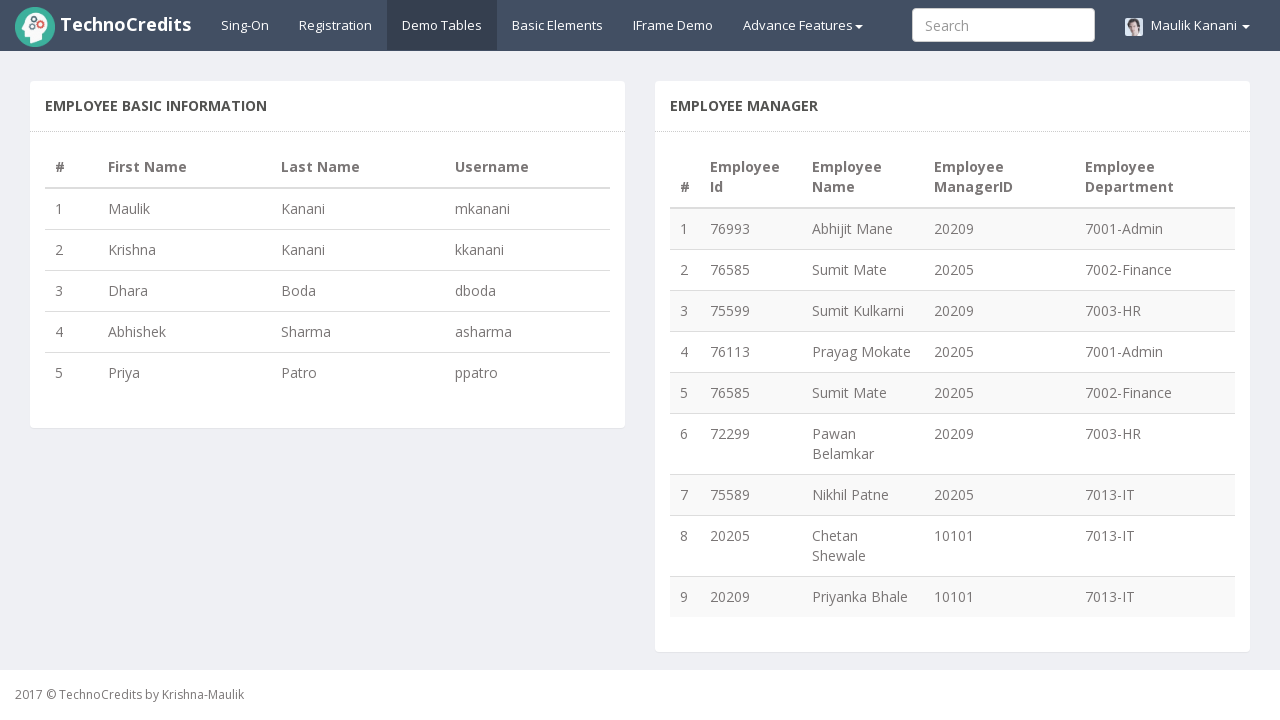

Verified 7001-Admin department has 2 employees
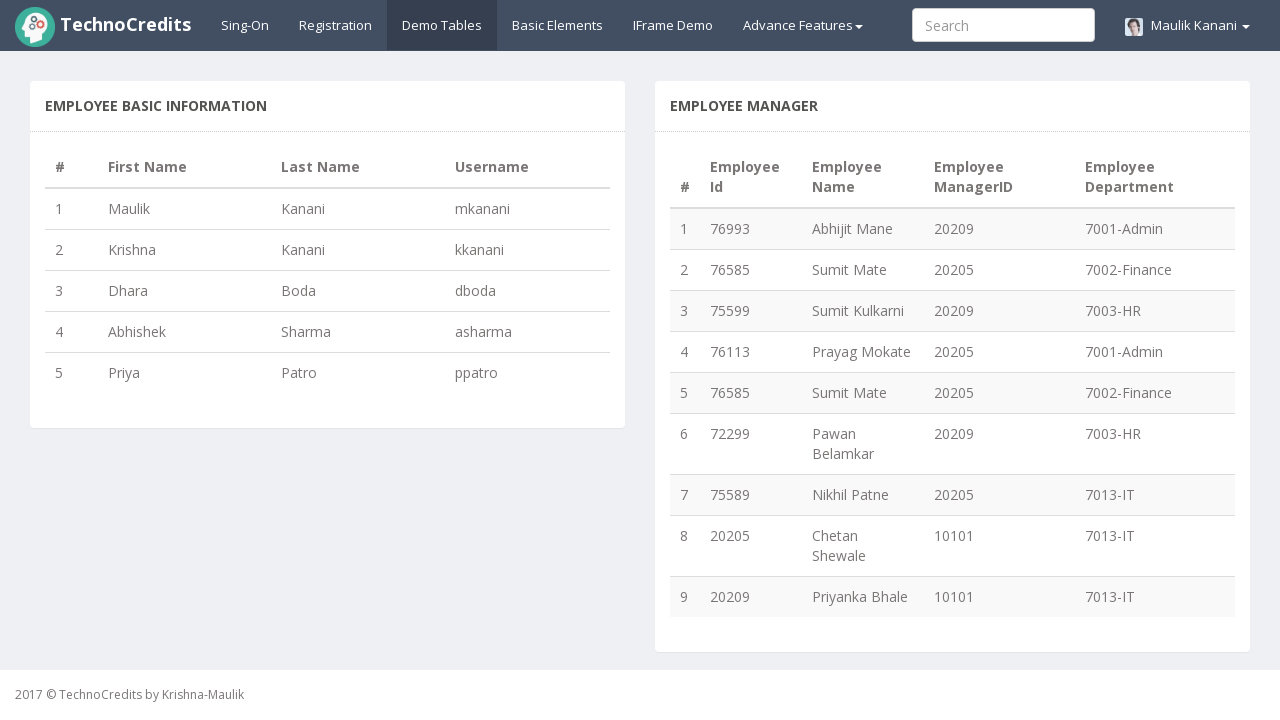

Verified 7002-Finance department has 2 employees
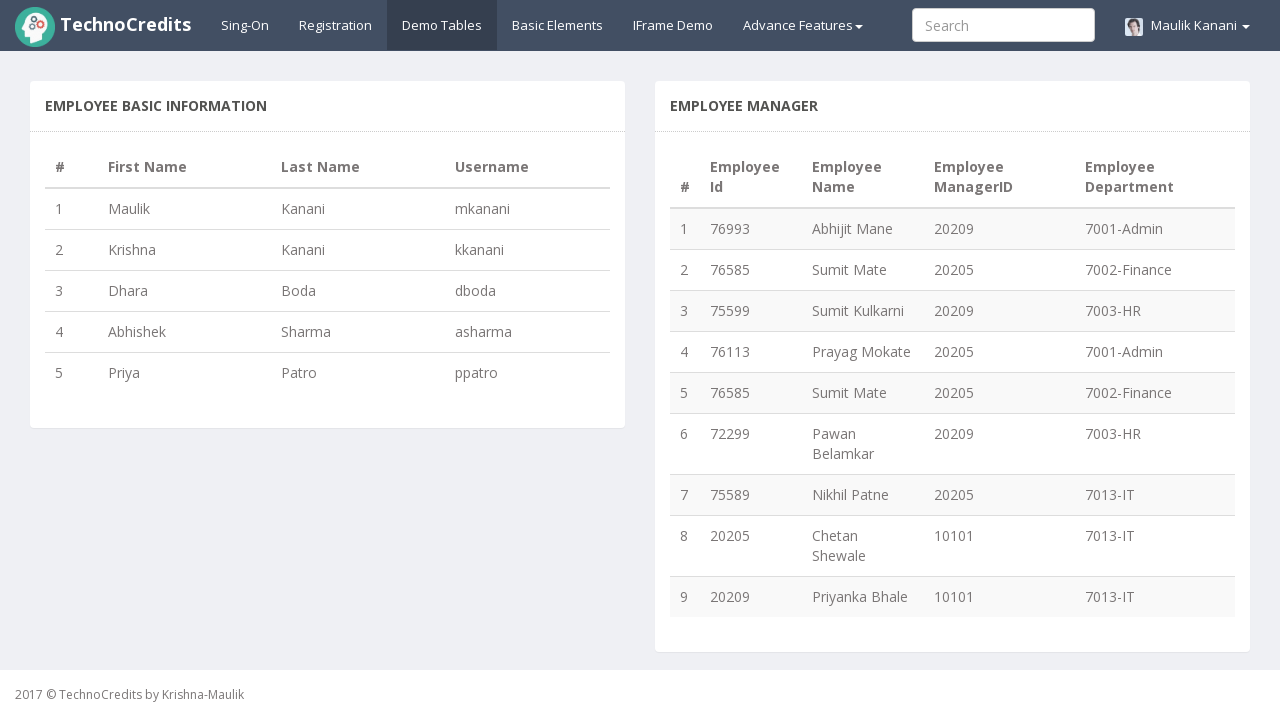

Verified 7003-HR department has 2 employees
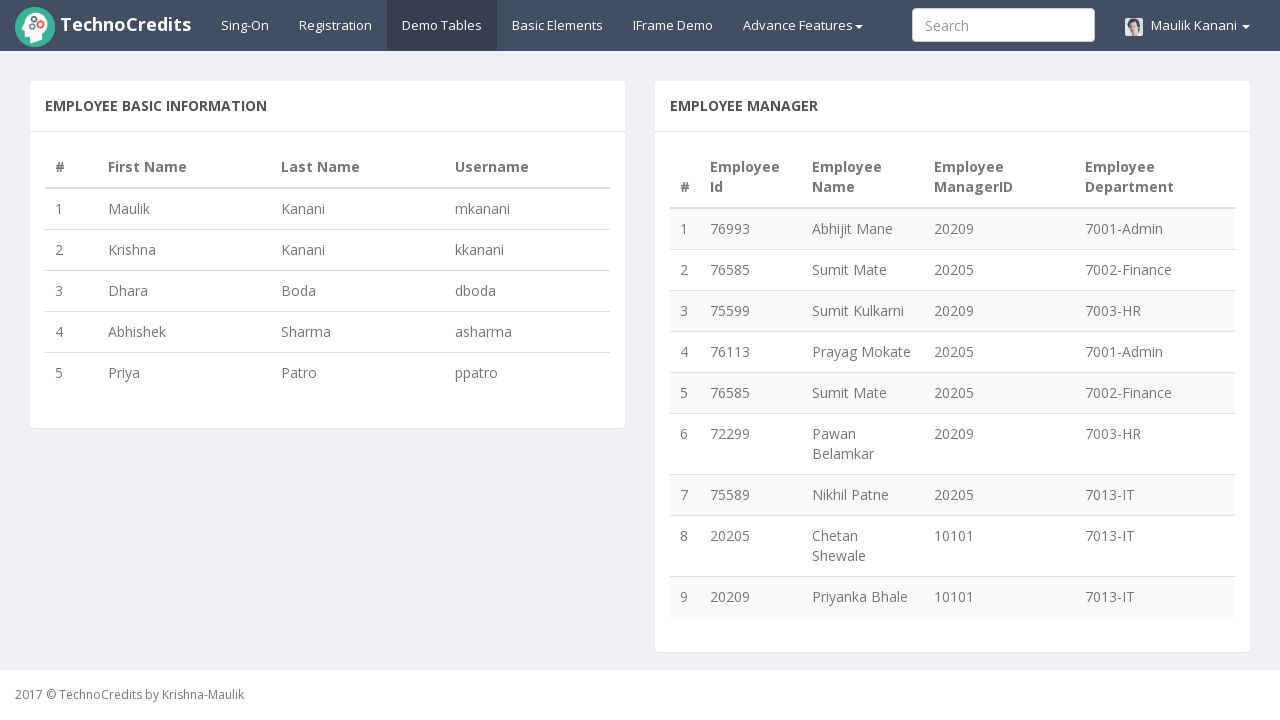

Verified 7013-IT department has 3 employees
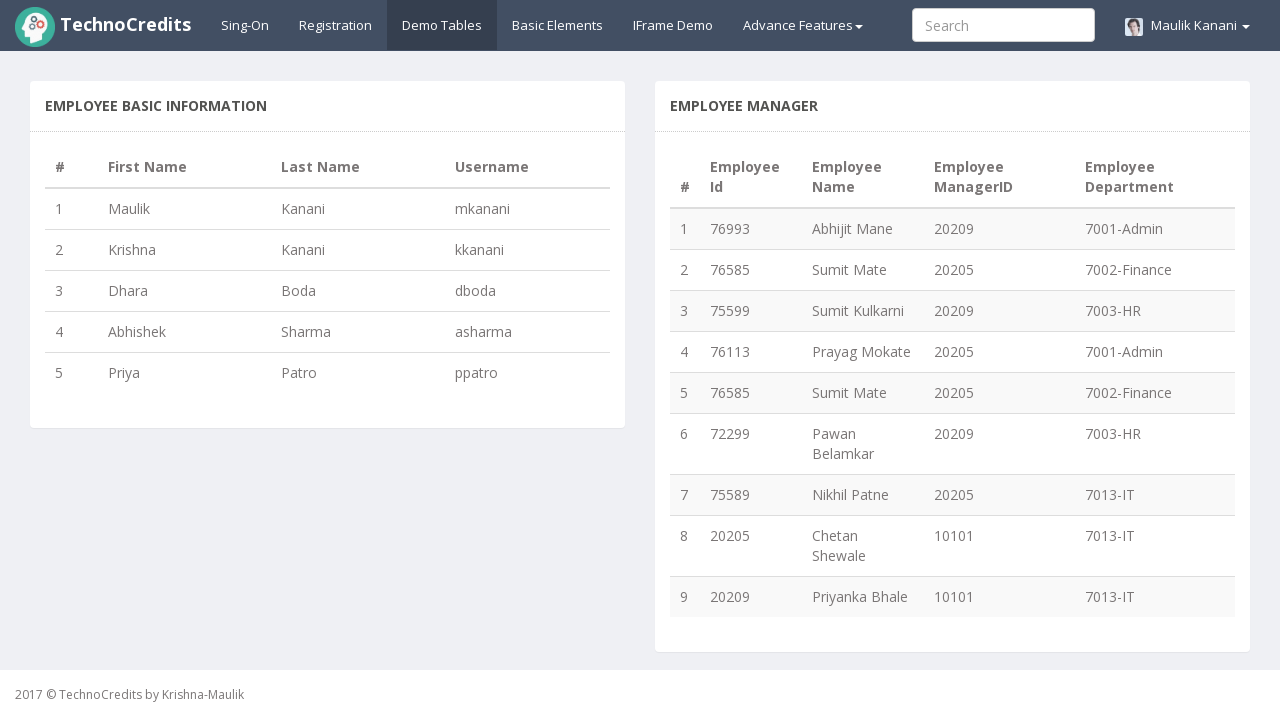

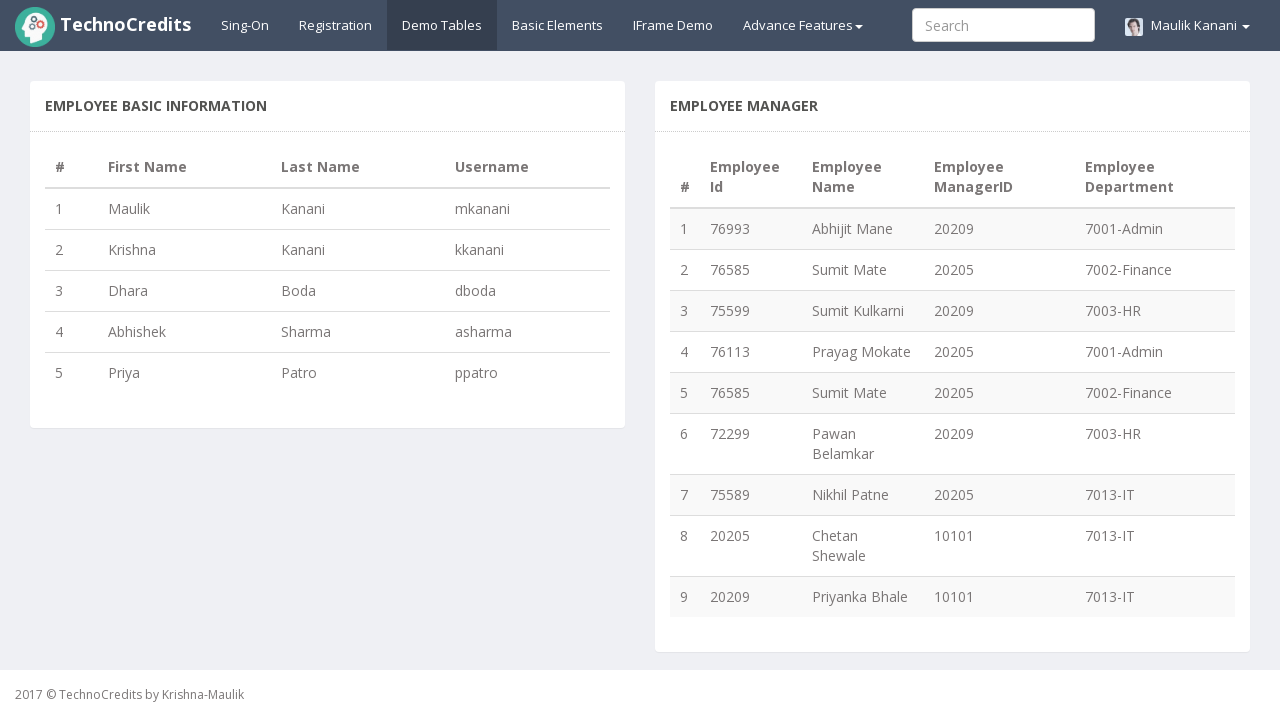